Tests navigation to the buttons page on Formy website

Starting URL: https://formy-project.herokuapp.com

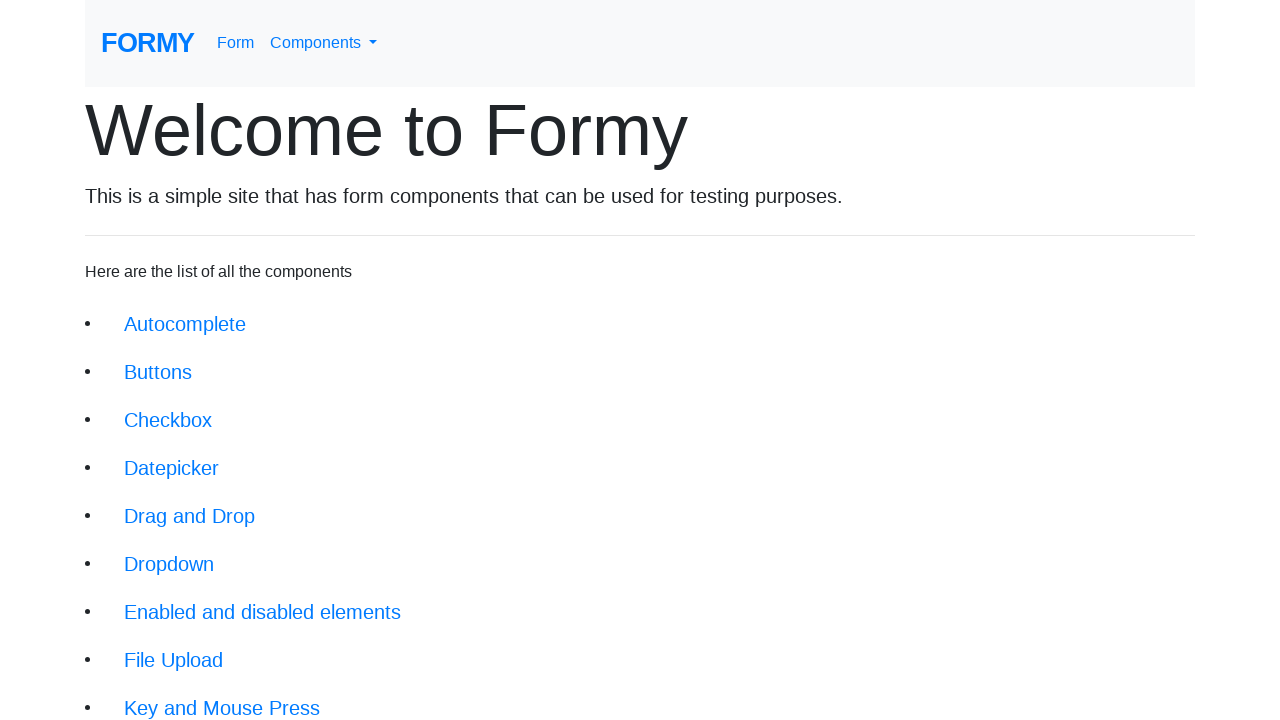

Clicked on buttons link to navigate to buttons page at (158, 372) on xpath=//li/a[@href='/buttons']
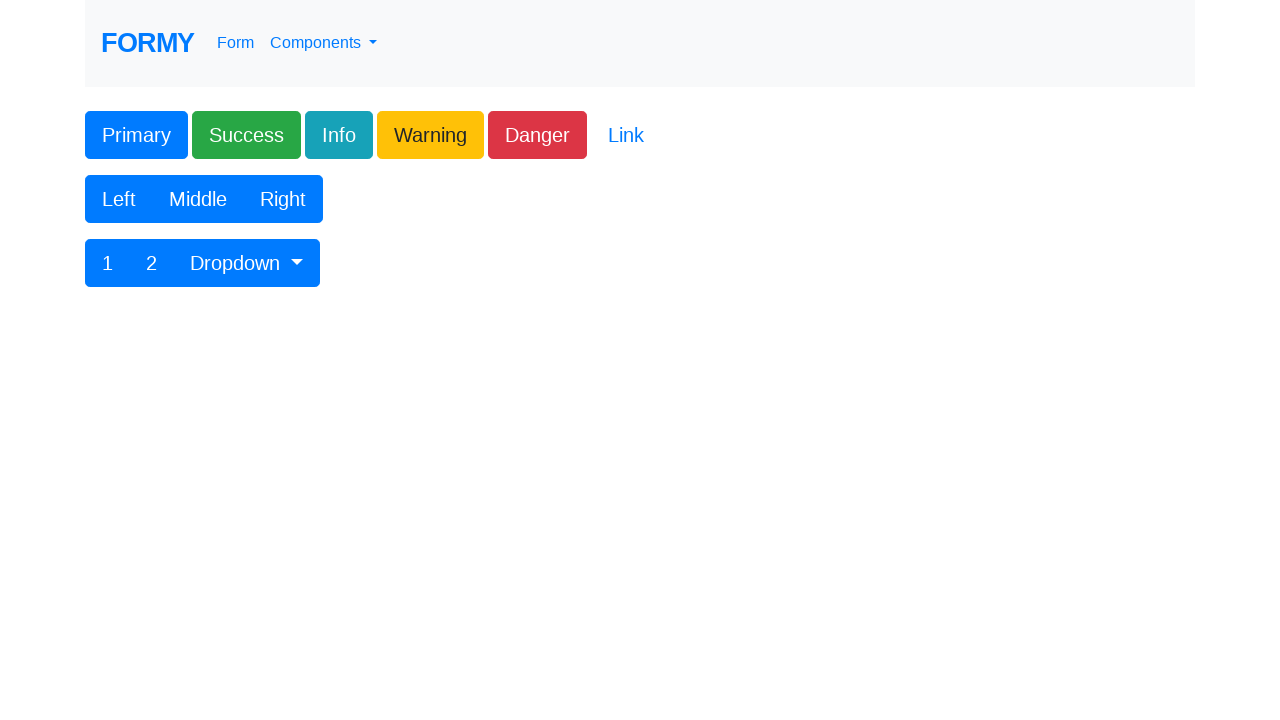

Successfully navigated to buttons page at https://formy-project.herokuapp.com/buttons
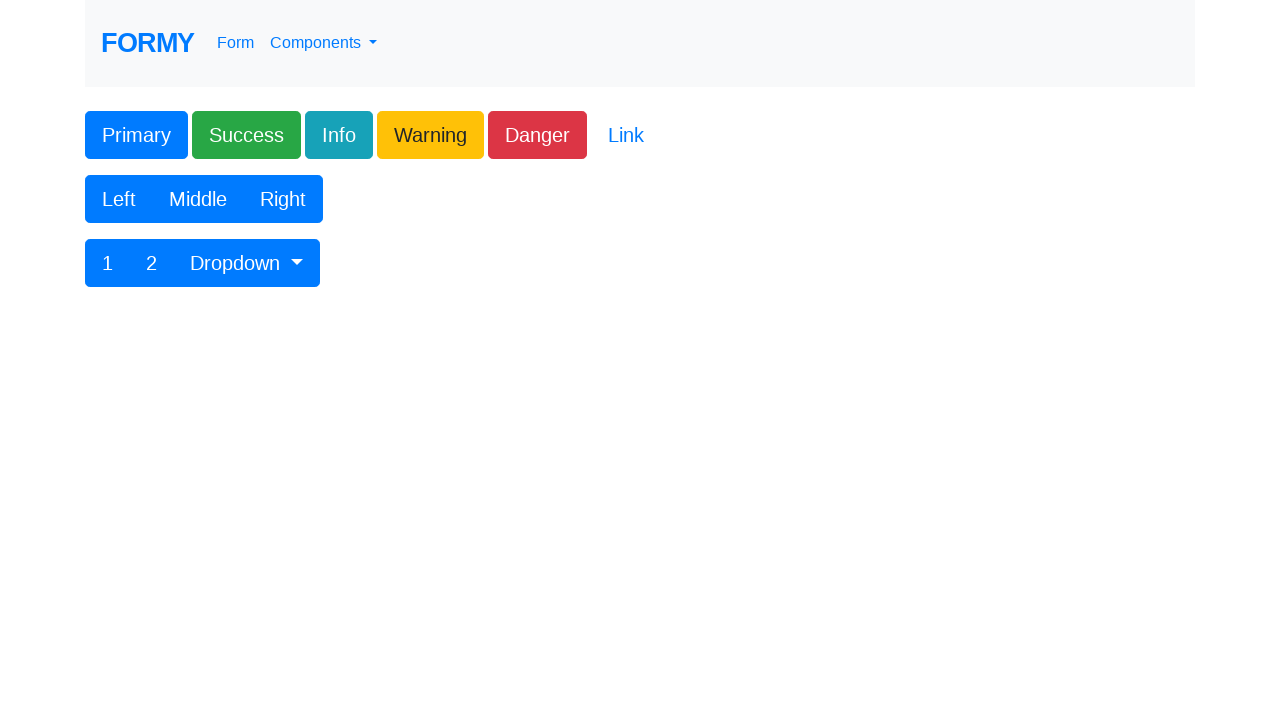

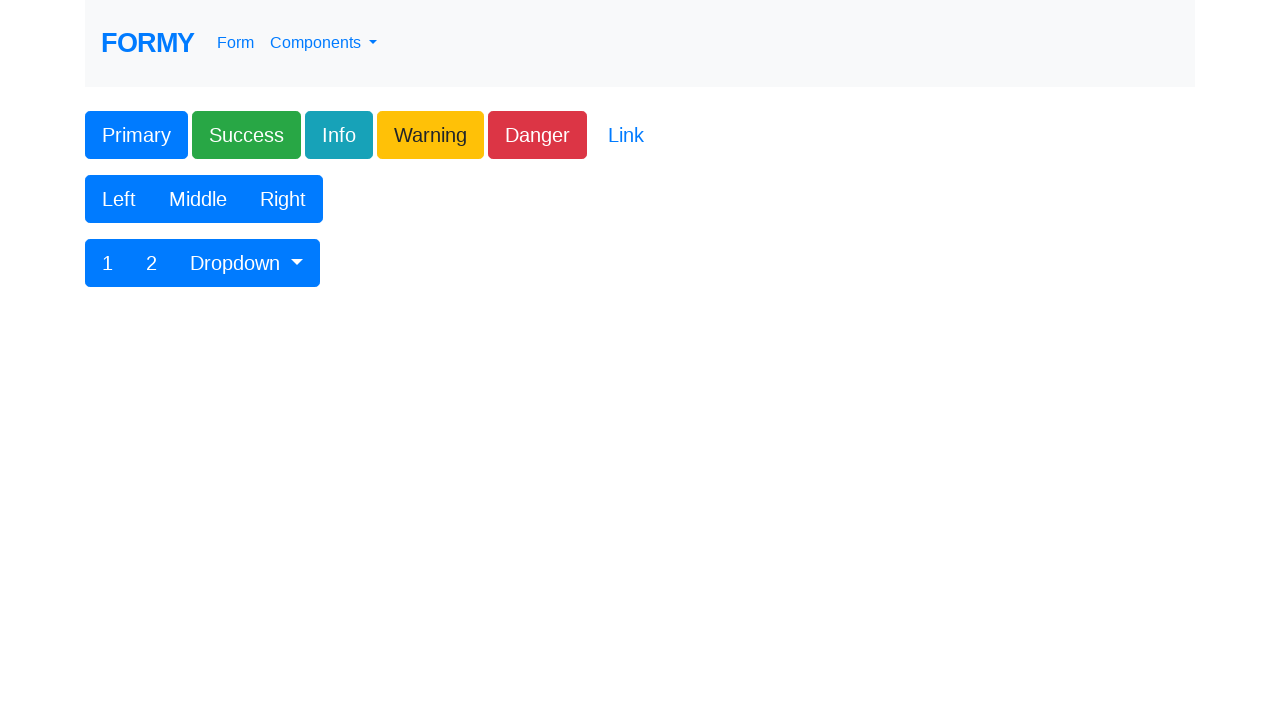